Tests alert dialog functionality by filling a name input field, clicking the Alert button, and accepting the triggered dialog.

Starting URL: https://rahulshettyacademy.com/AutomationPractice/

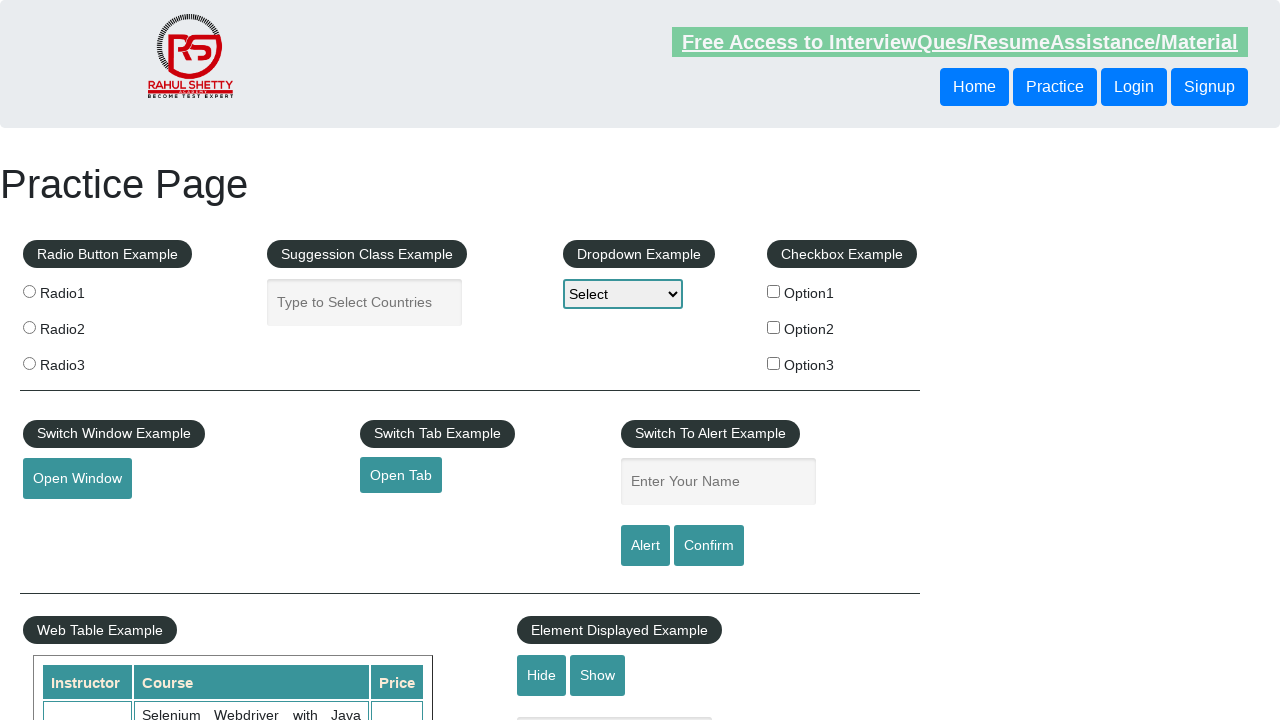

Set up dialog handler to accept alerts
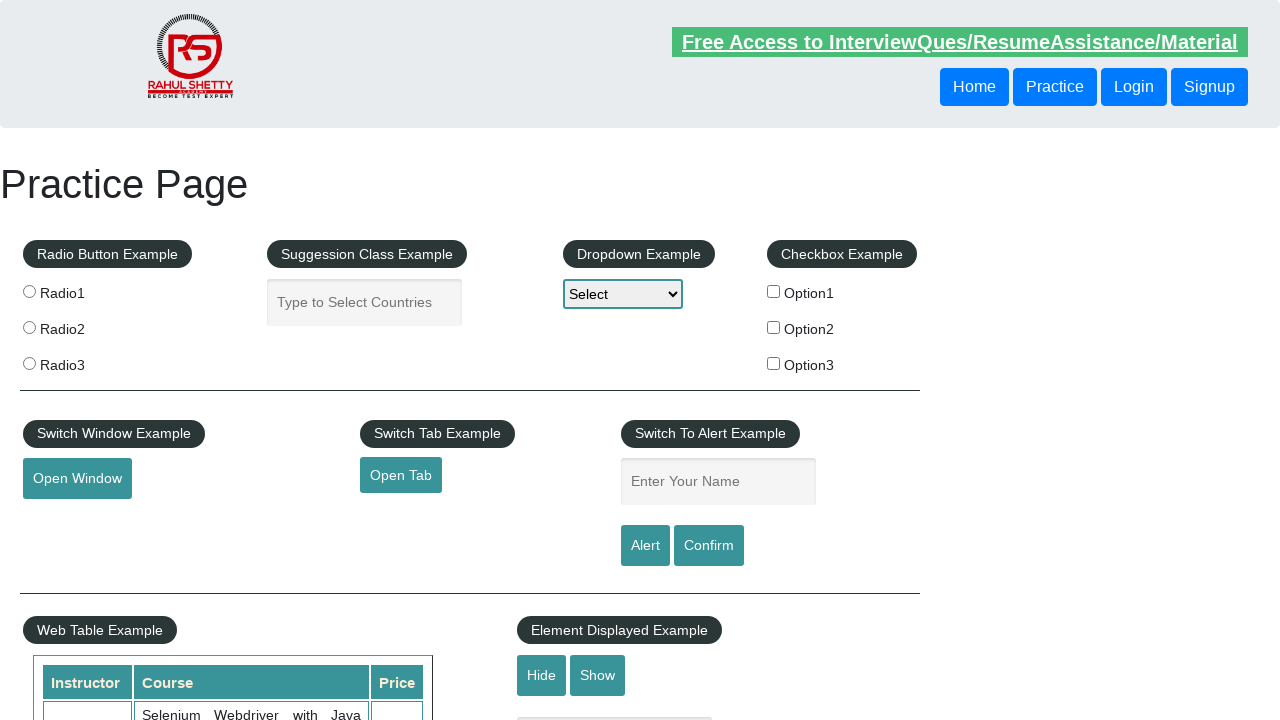

Filled name input field with 'haneef' on input[name="enter-name"]
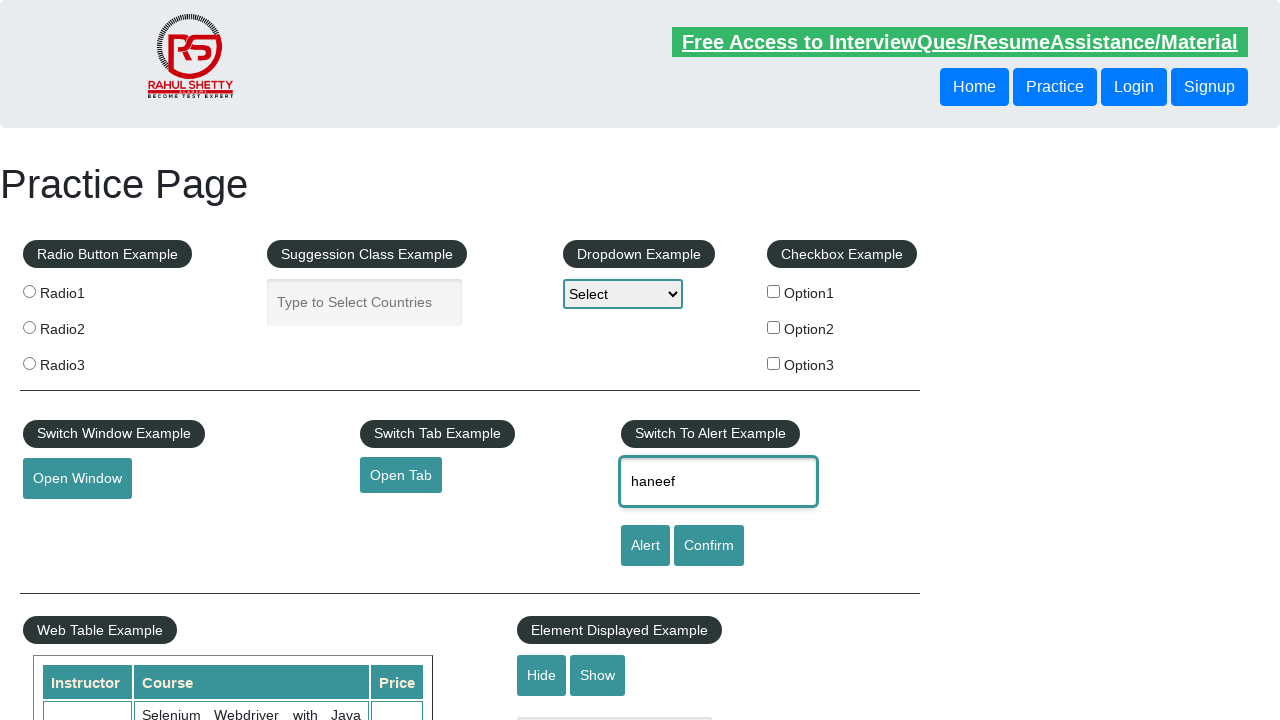

Clicked Alert button to trigger dialog at (645, 546) on internal:role=button[name="Alert"i]
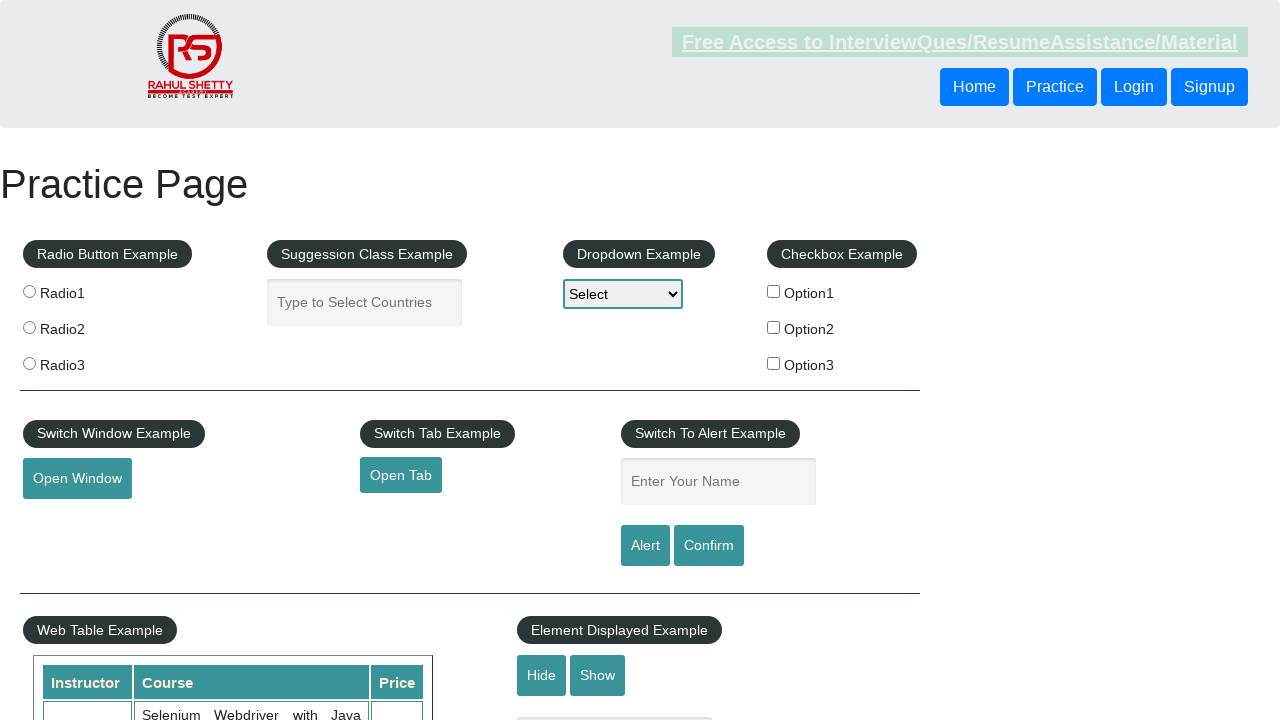

Waited for dialog to be handled
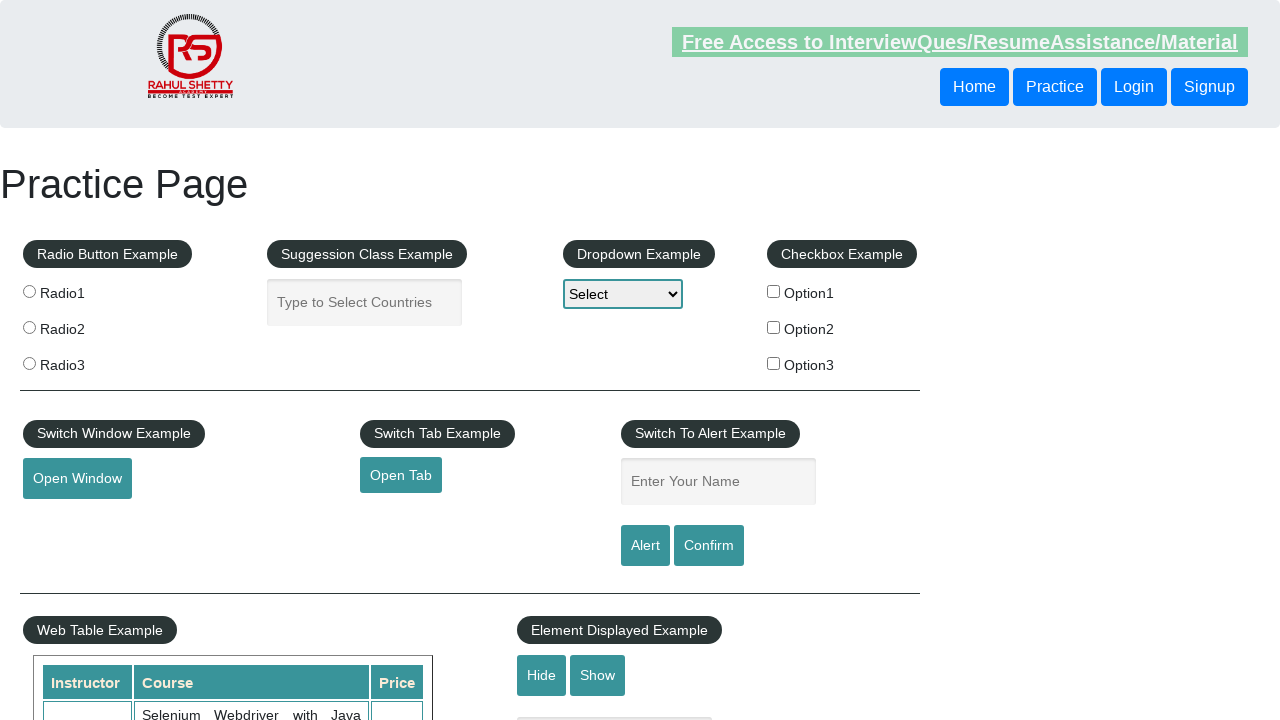

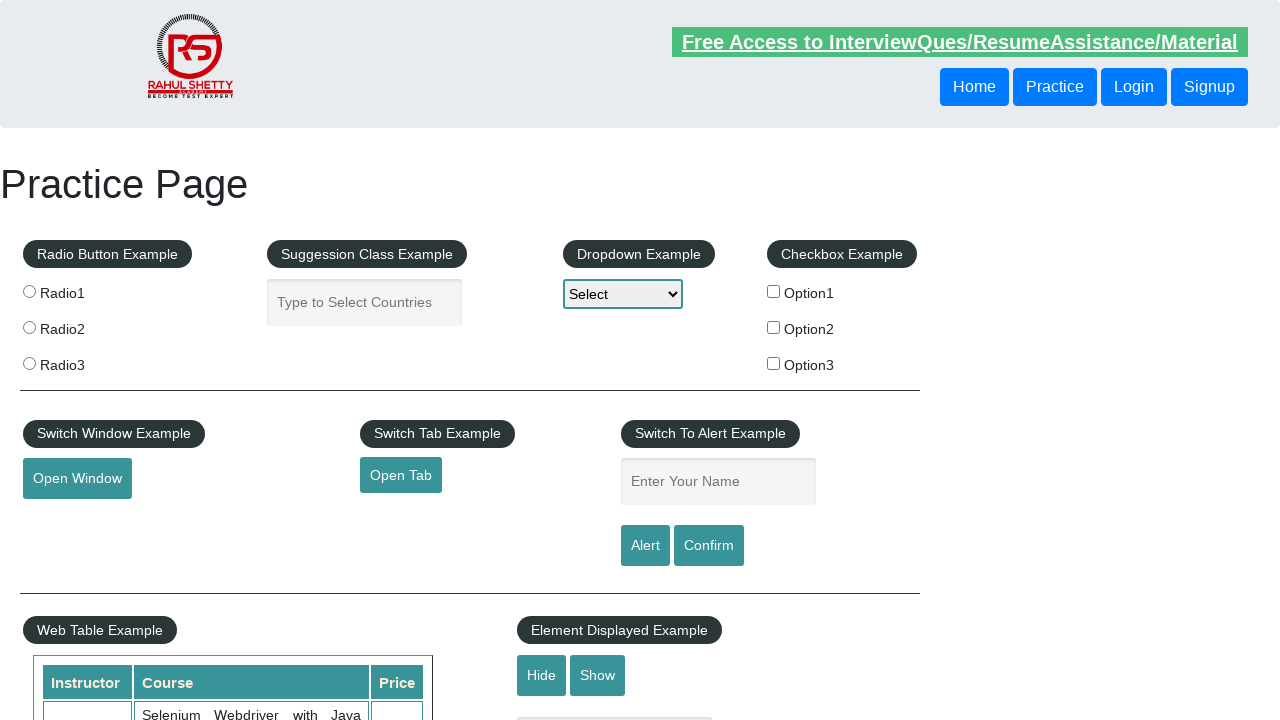